Tests navigation from the main page to A/B Testing page, reads paragraph text, then clicks on the Elemental Selenium external link

Starting URL: https://the-internet.herokuapp.com/

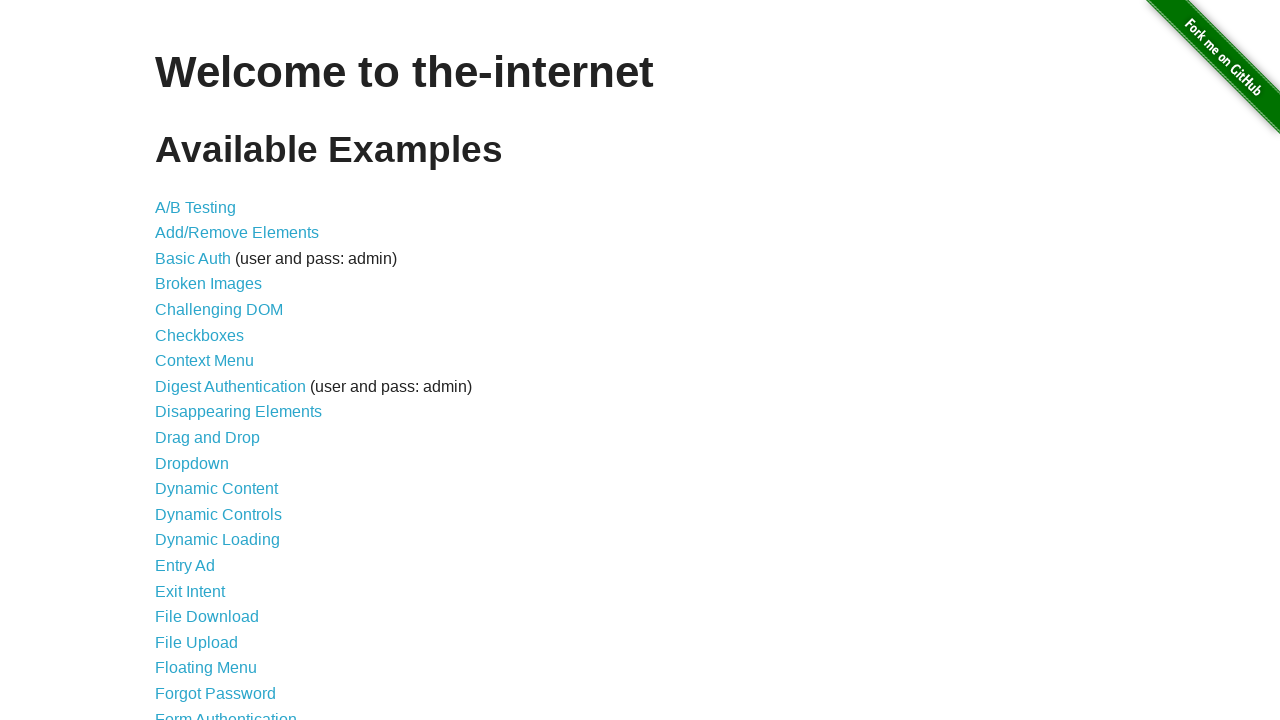

Clicked on A/B Testing link to navigate from main page at (196, 207) on text=A/B Testing
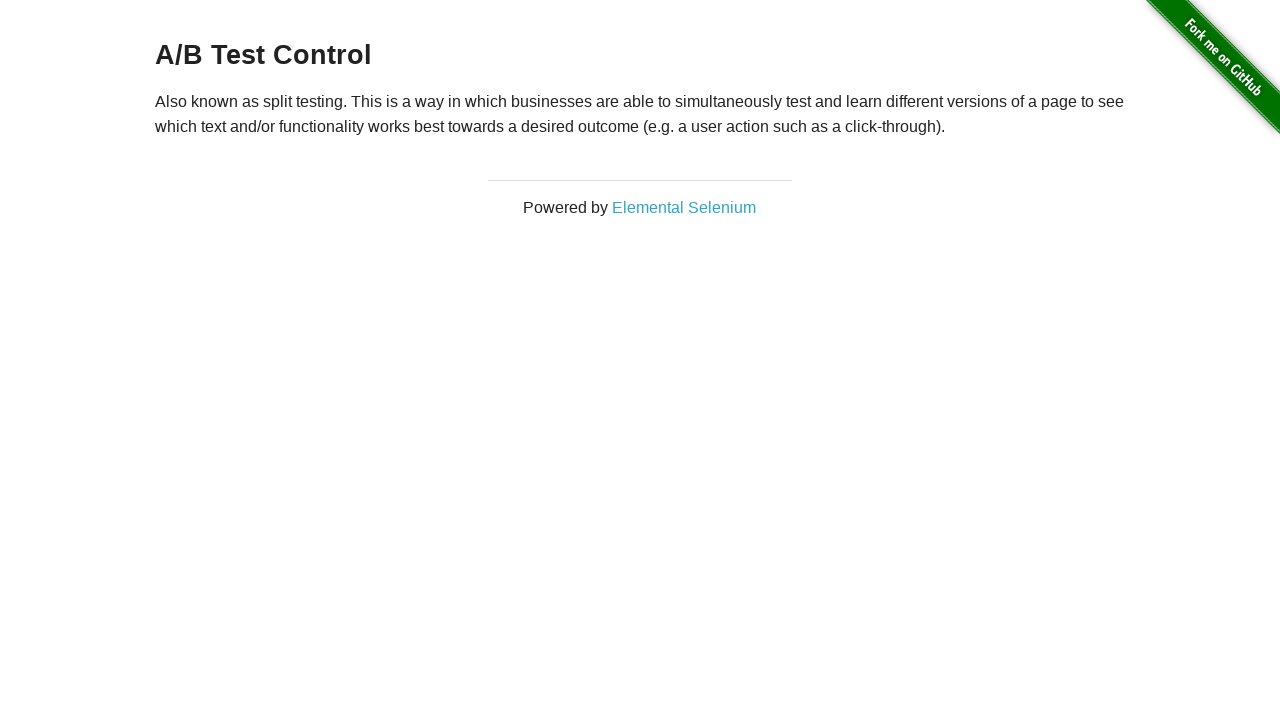

A/B Testing page loaded and paragraph element is visible
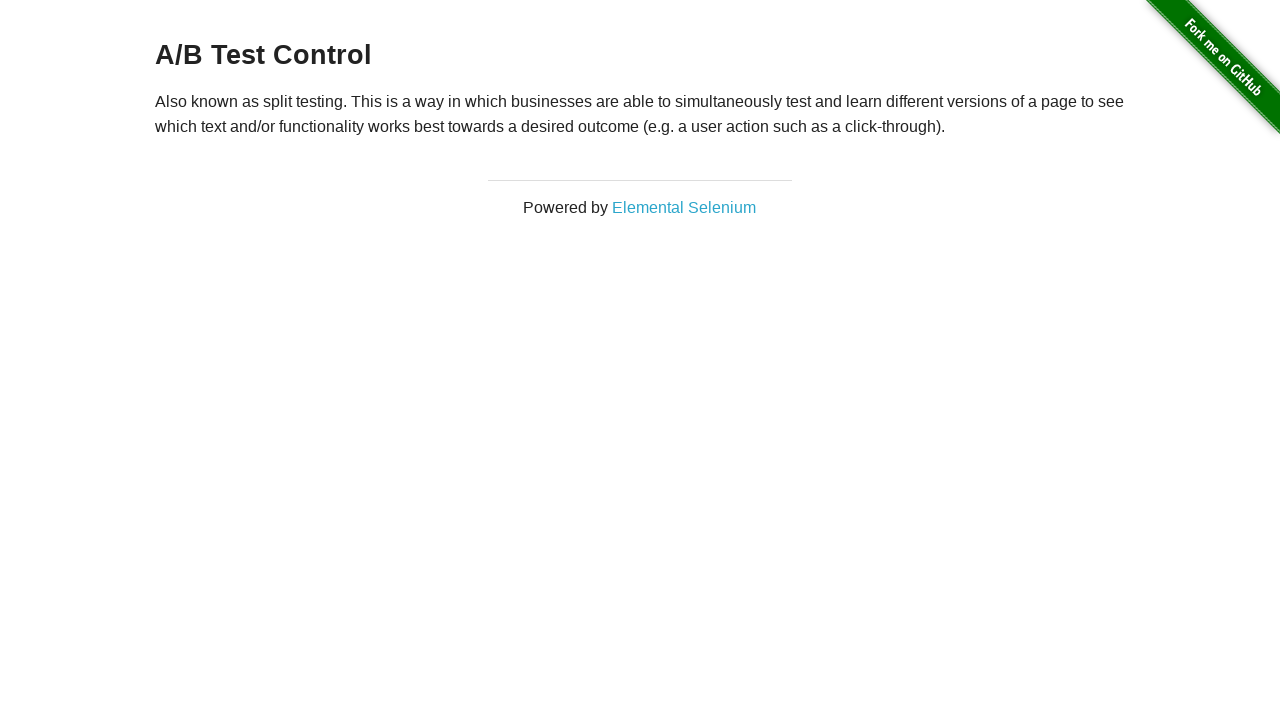

Clicked on Elemental Selenium external link at (684, 207) on a[href='http://elementalselenium.com/']
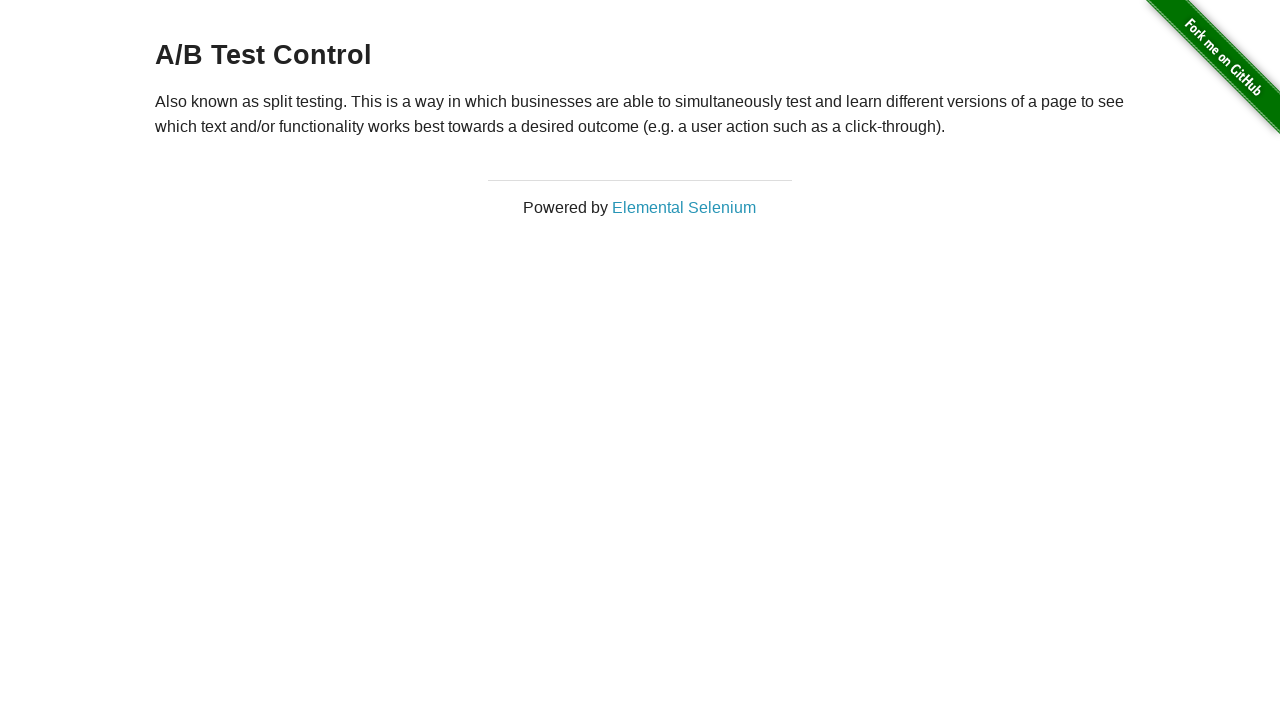

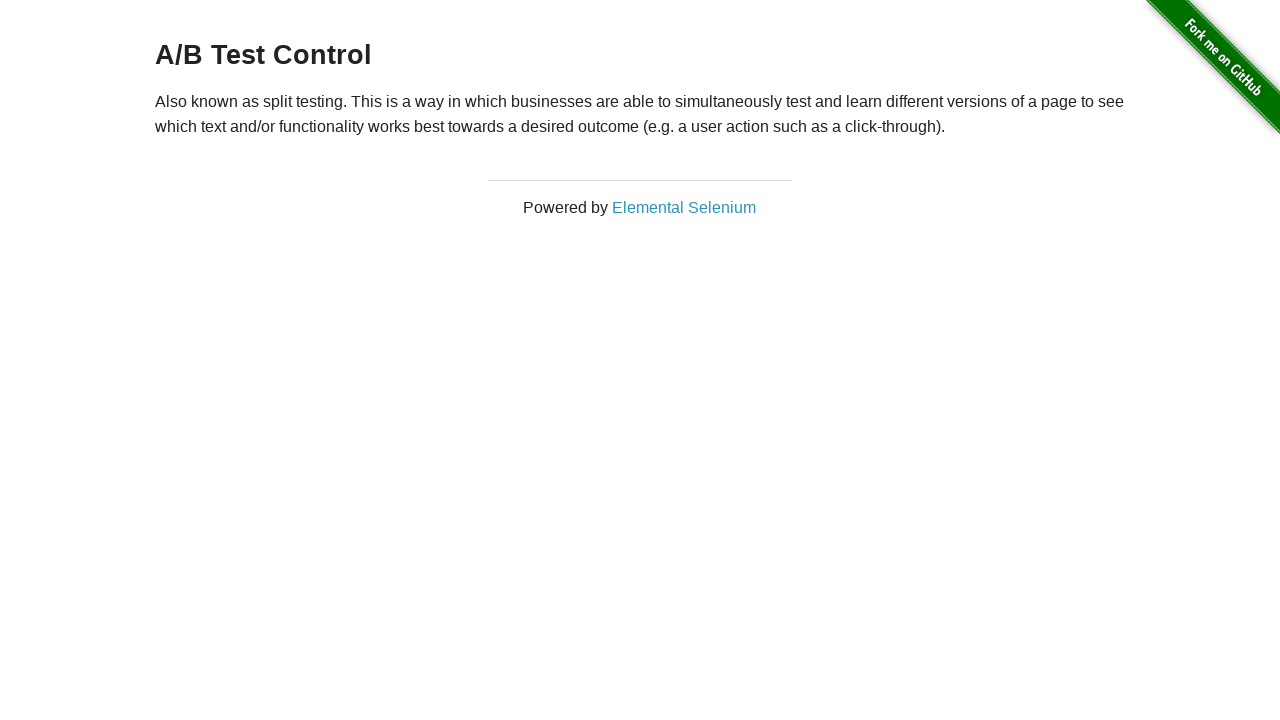